Navigates to the test automation practice page and verifies that the dynamic task table is present and contains data cells.

Starting URL: https://testautomationpractice.blogspot.com/

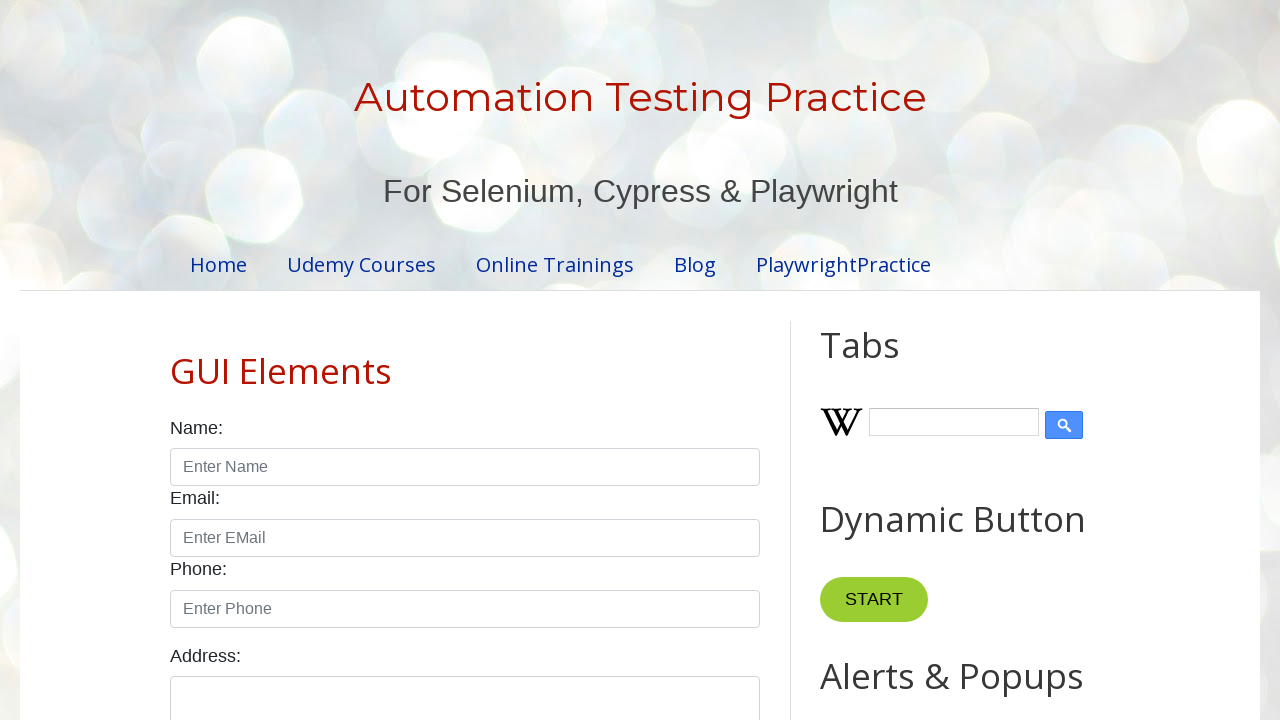

Navigated to test automation practice page
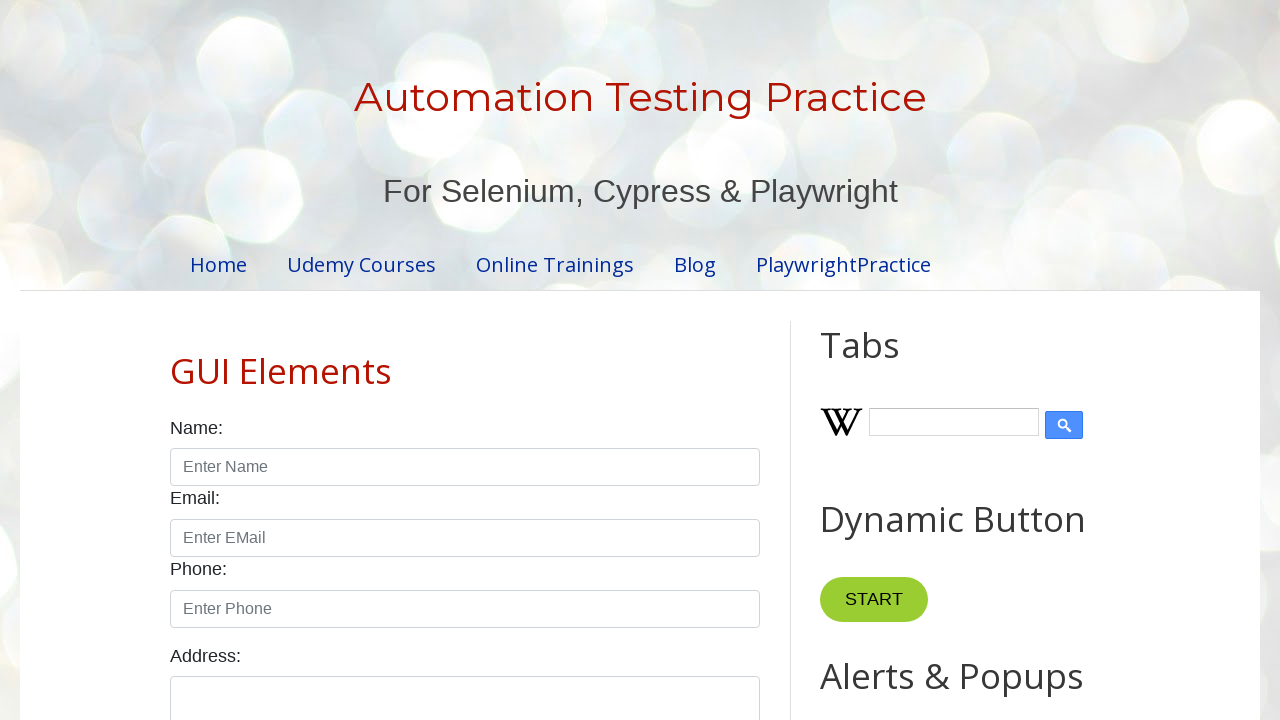

Dynamic task table is now visible
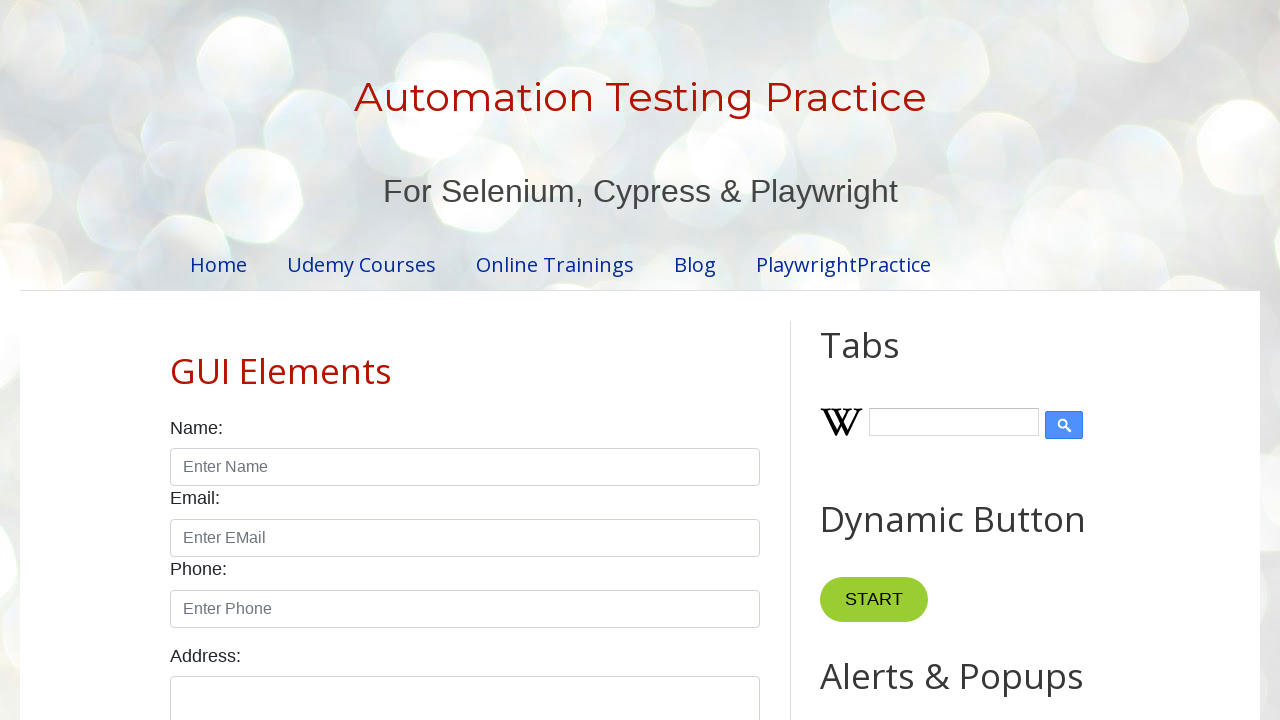

Table contains data cells in rows
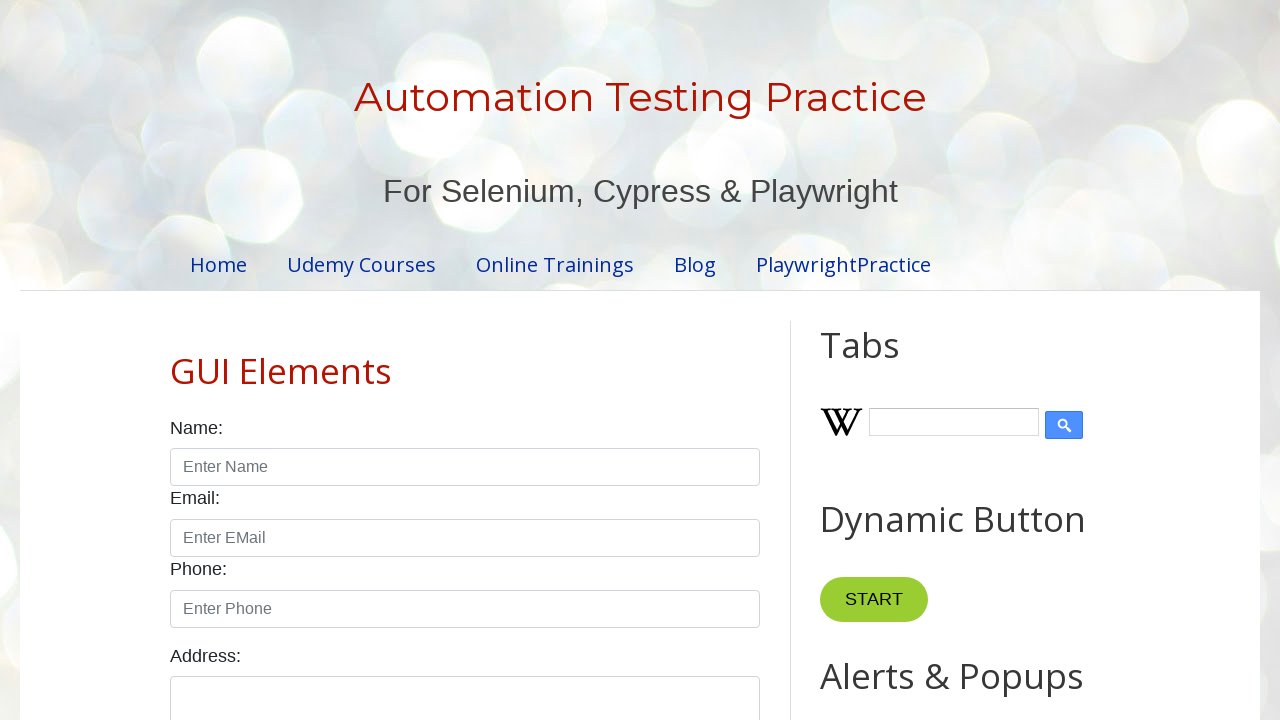

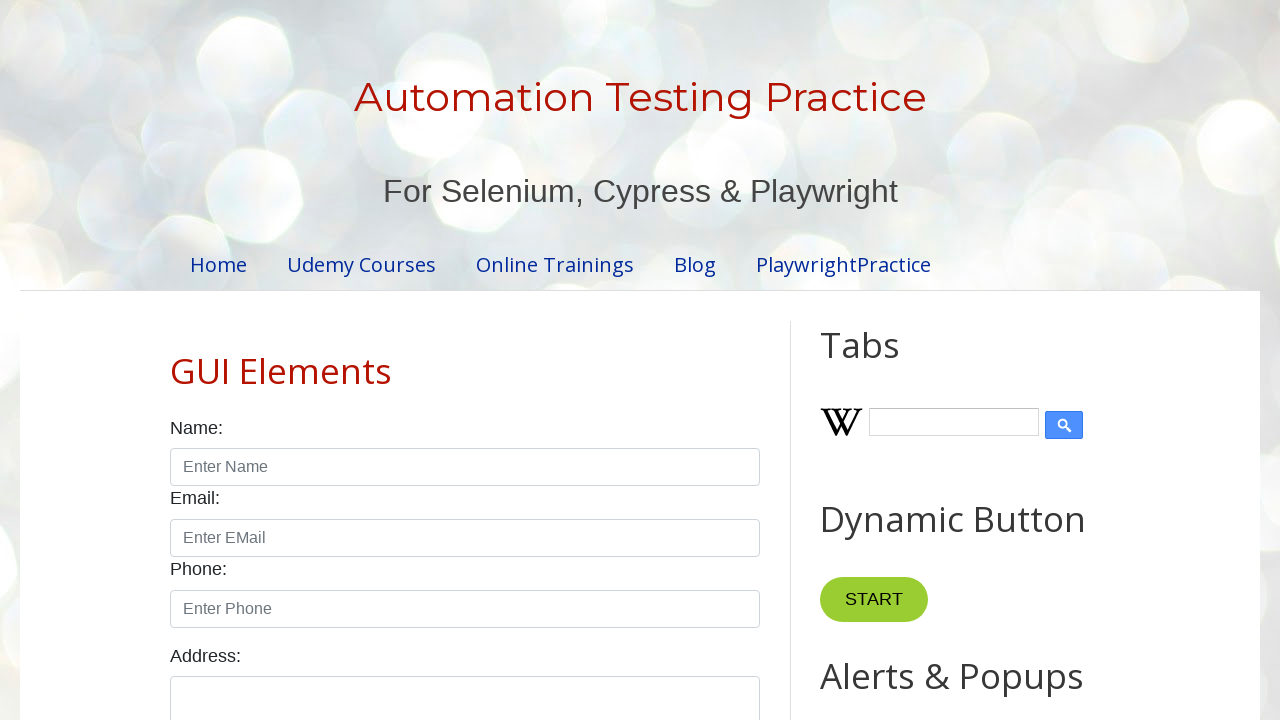